Navigates to Mars news page and waits for news content to load, verifying the presence of news articles with titles and teaser text.

Starting URL: https://data-class-mars.s3.amazonaws.com/Mars/index.html

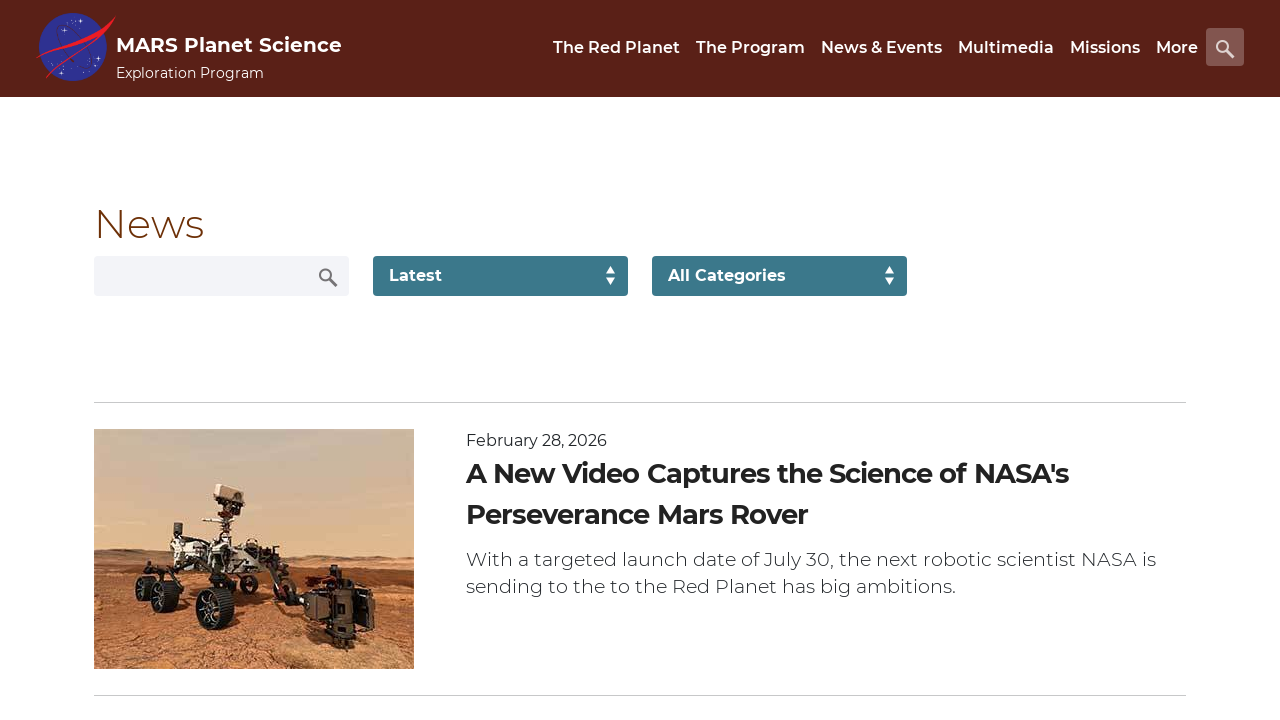

Navigated to Mars news page
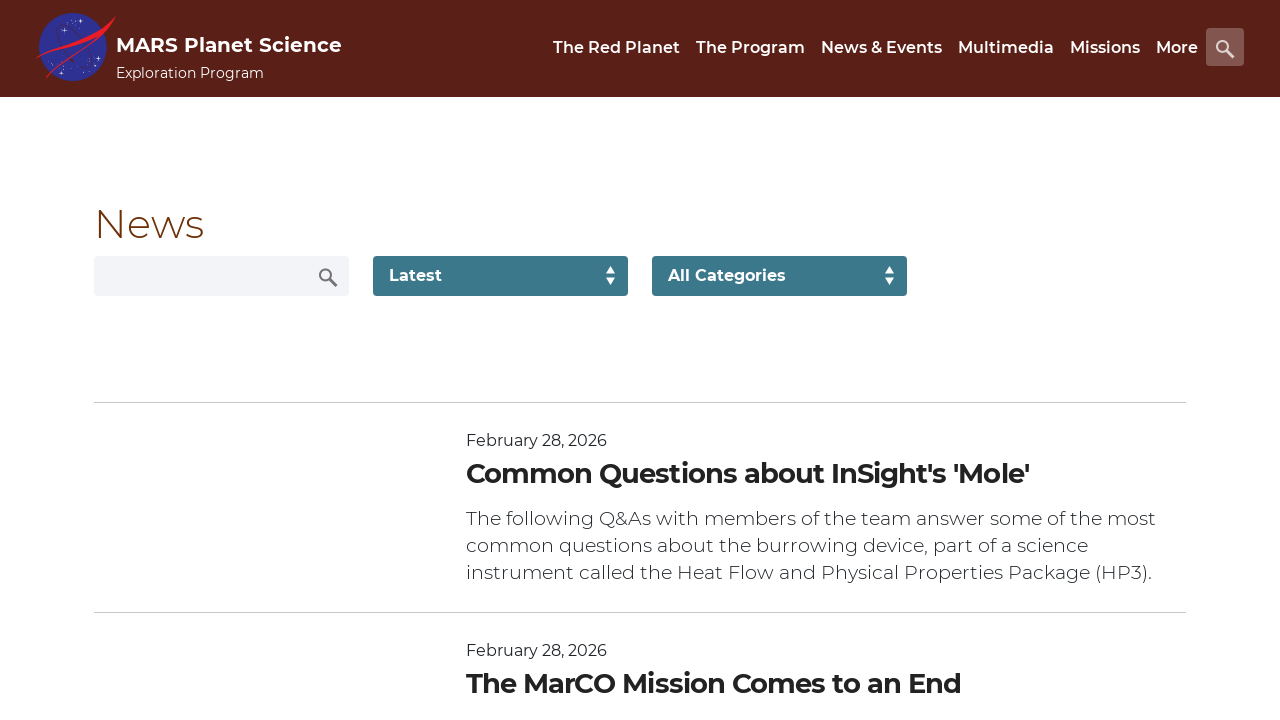

News list loaded successfully
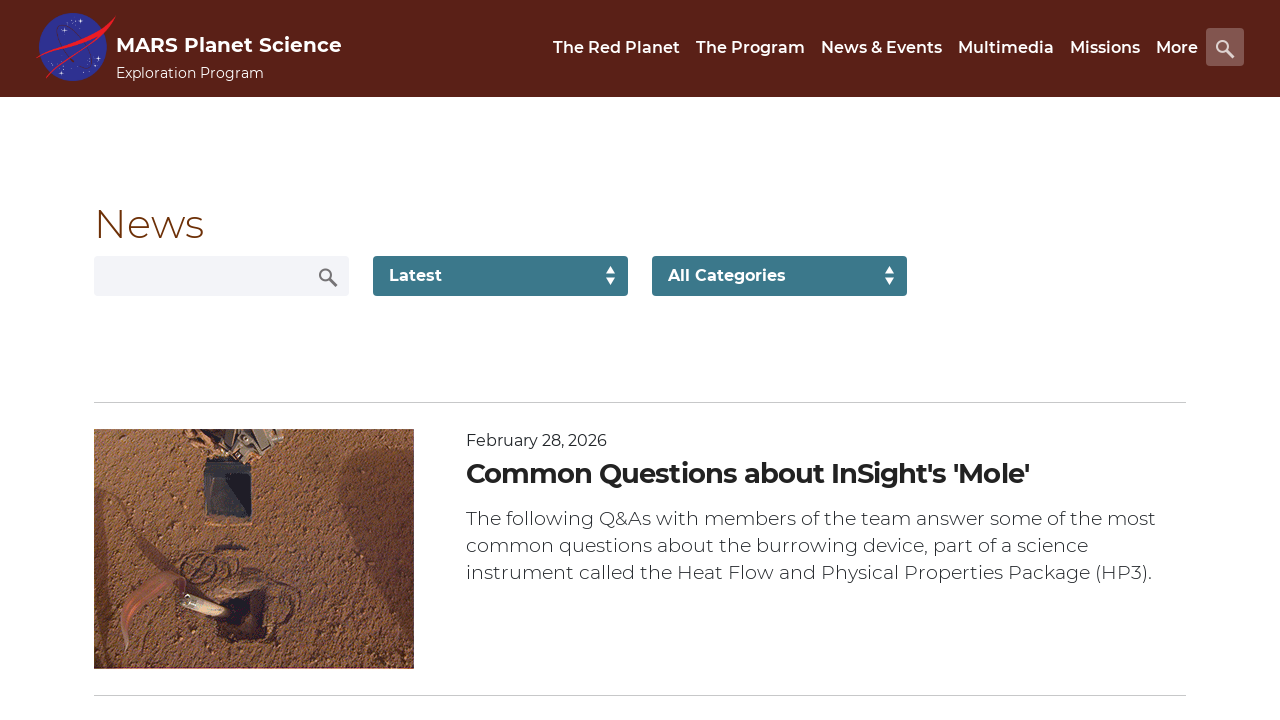

News article titles are present
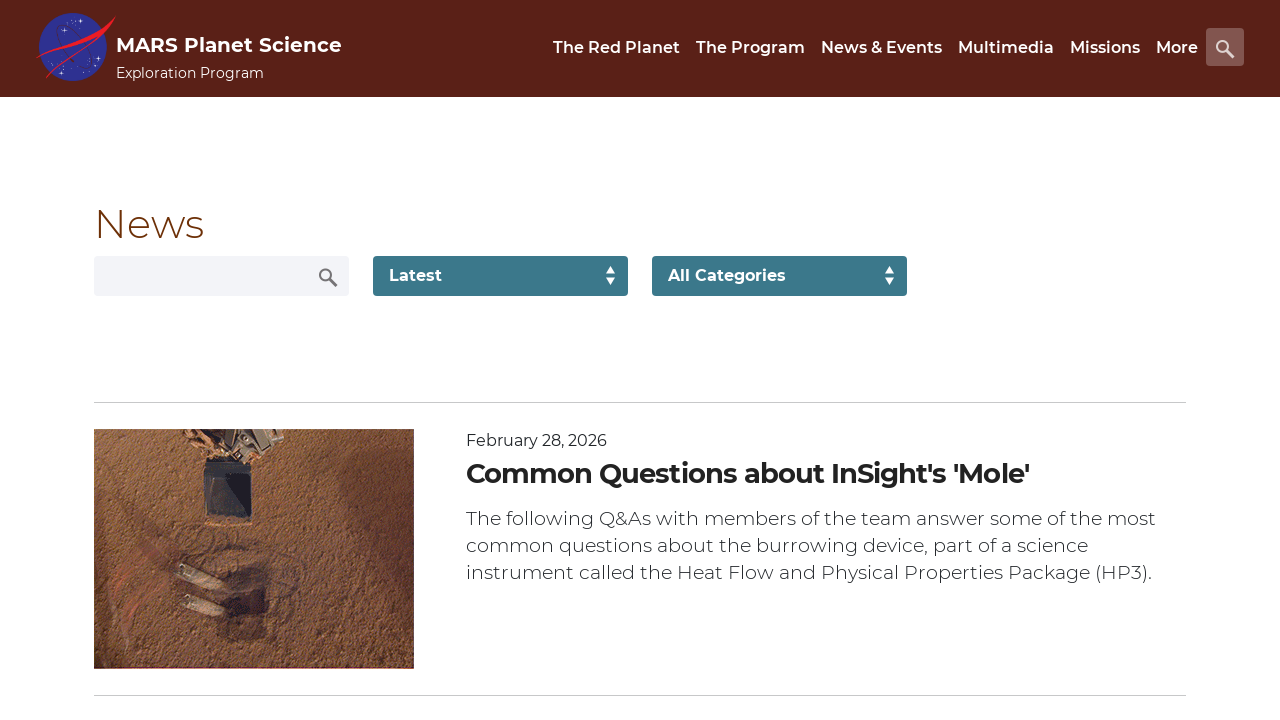

Article teaser text is present
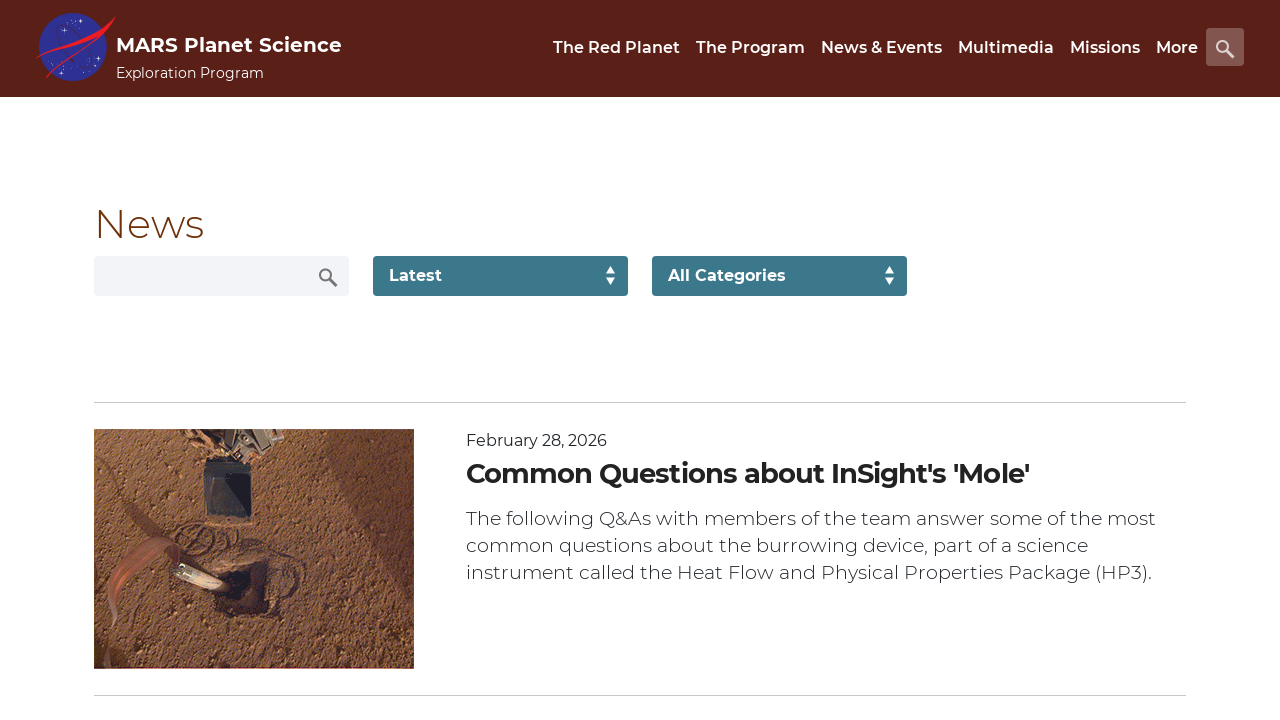

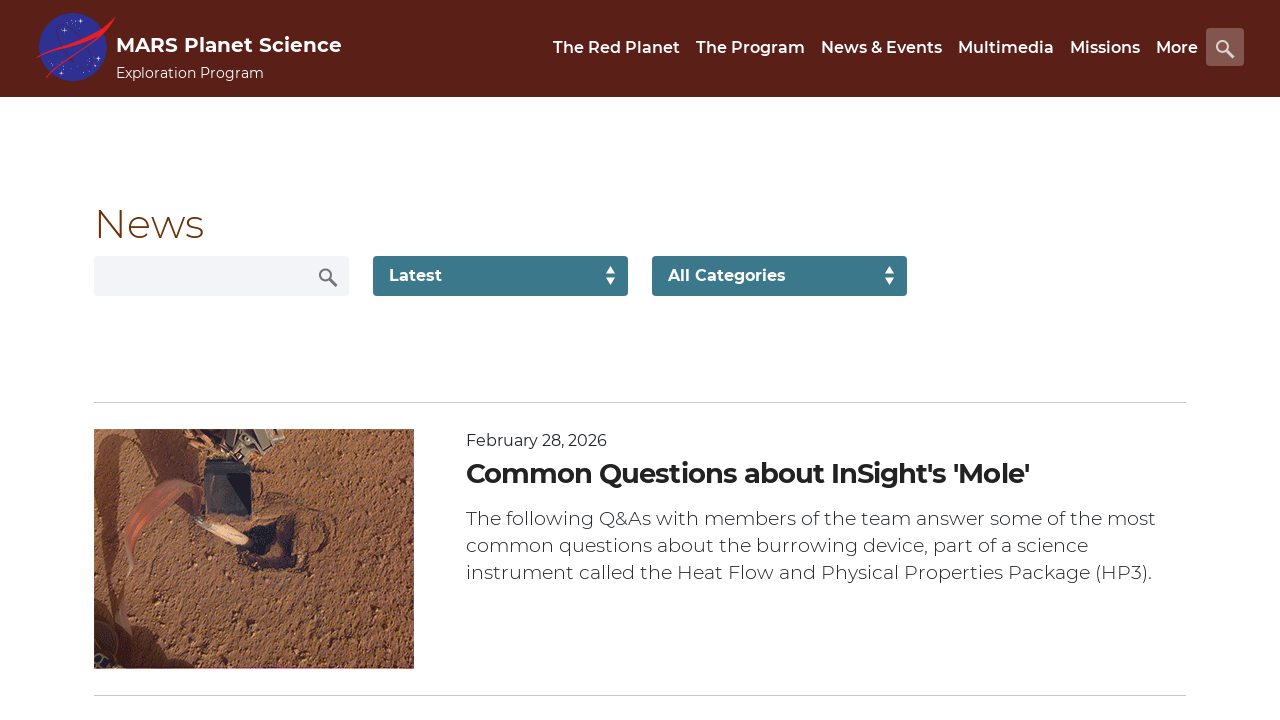